Tests registration form validation with empty credentials to verify the submit button remains disabled when no fields are filled.

Starting URL: https://kwidos.com/auth/register/contractor

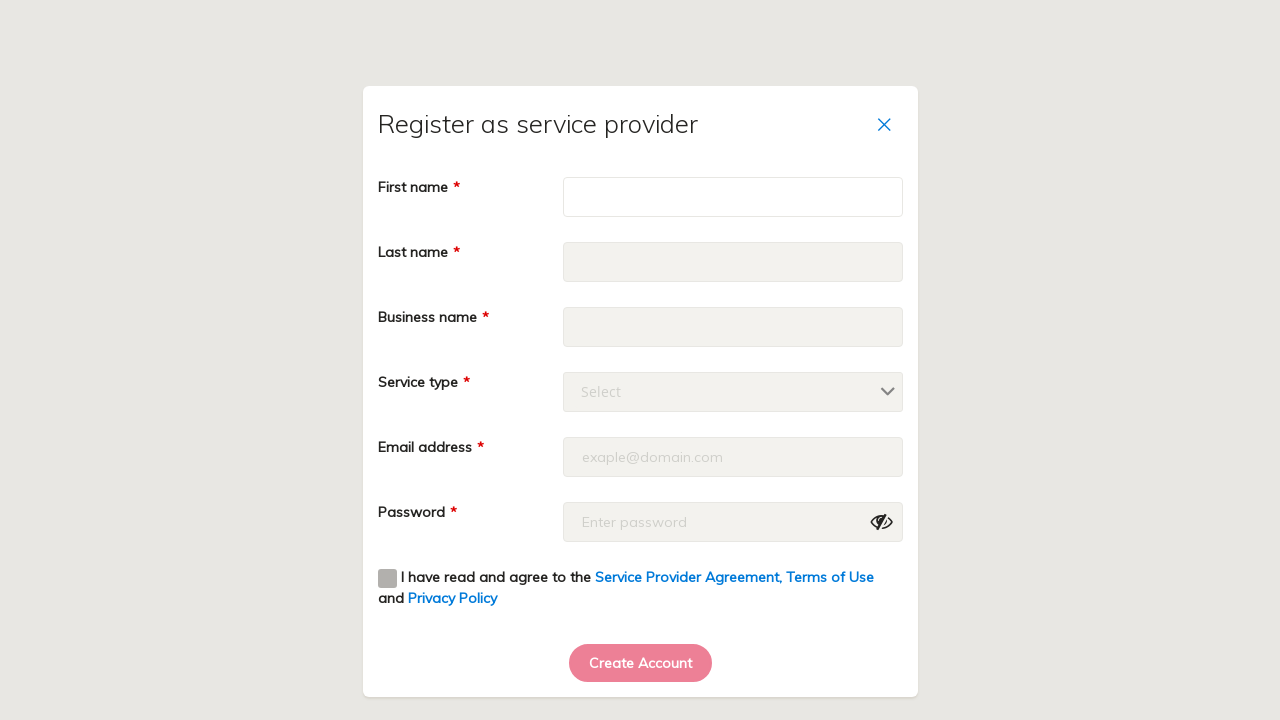

Registration form loaded and firstName field is visible
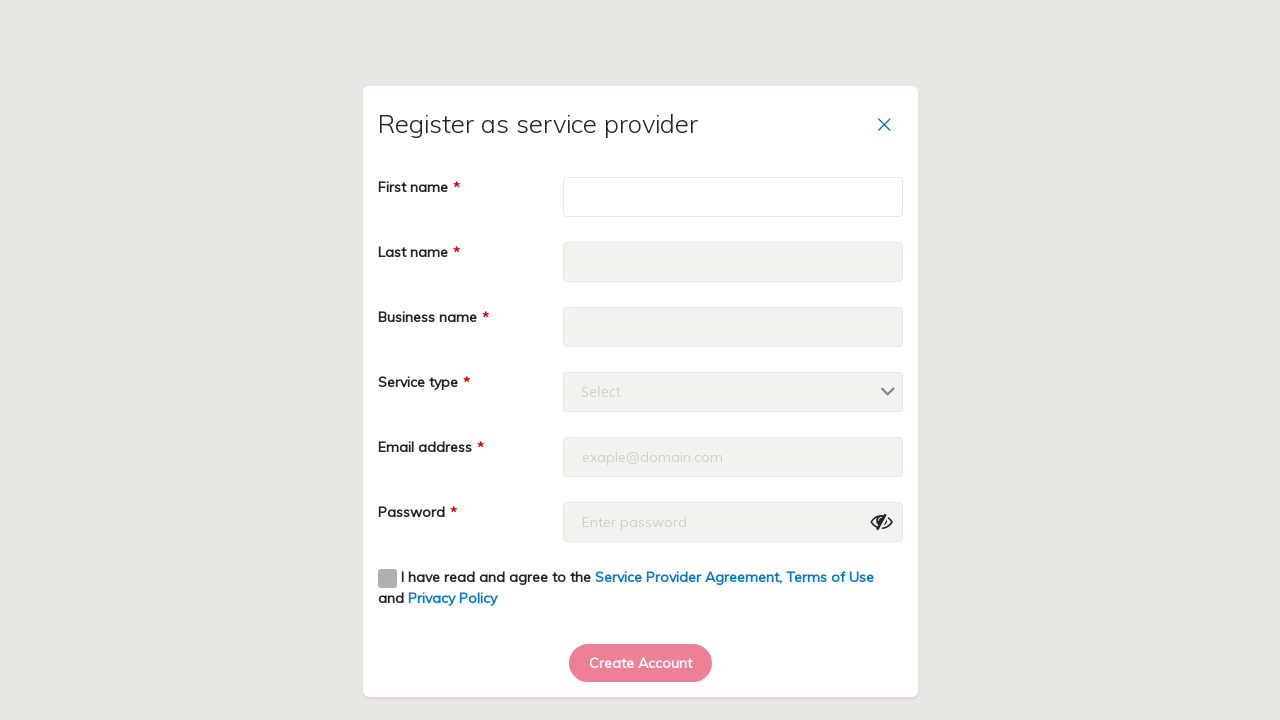

Clicked terms agreement checkbox without filling any form fields at (387, 579) on .col-lg-12.col-xs-12.col-md-12.checkbox-block p-checkbox
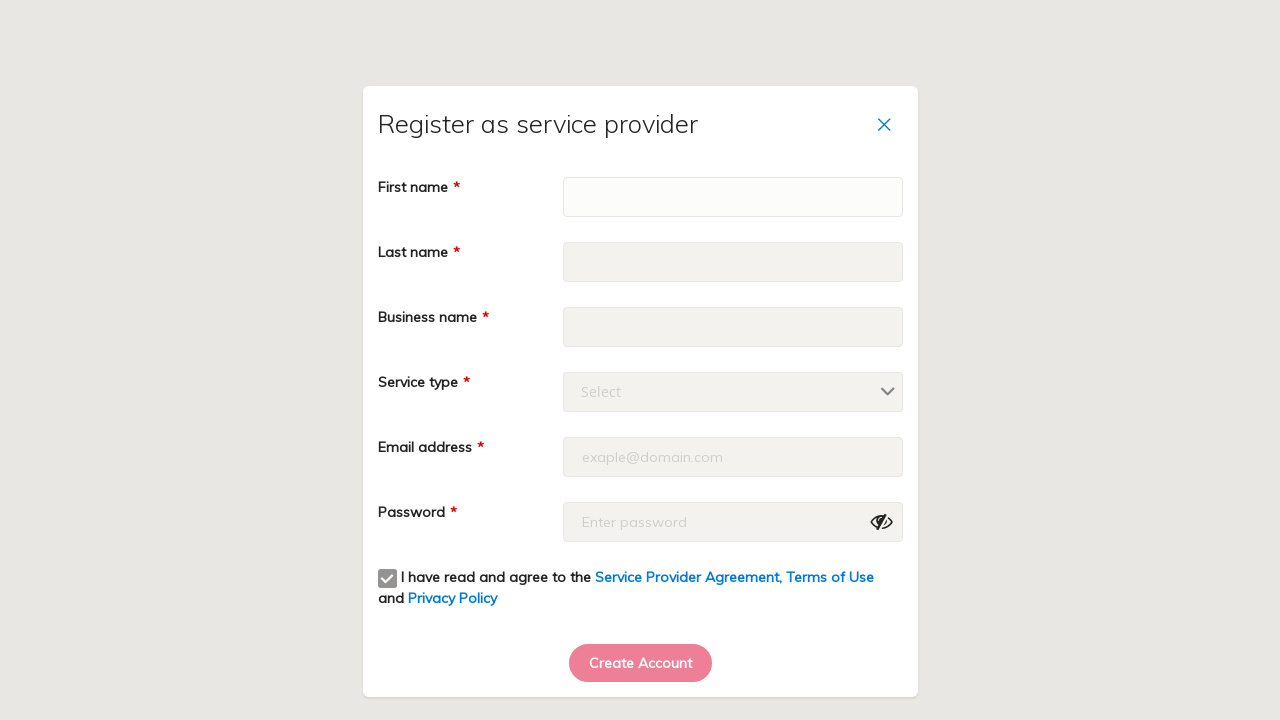

Verified that submit button remains disabled with empty credentials
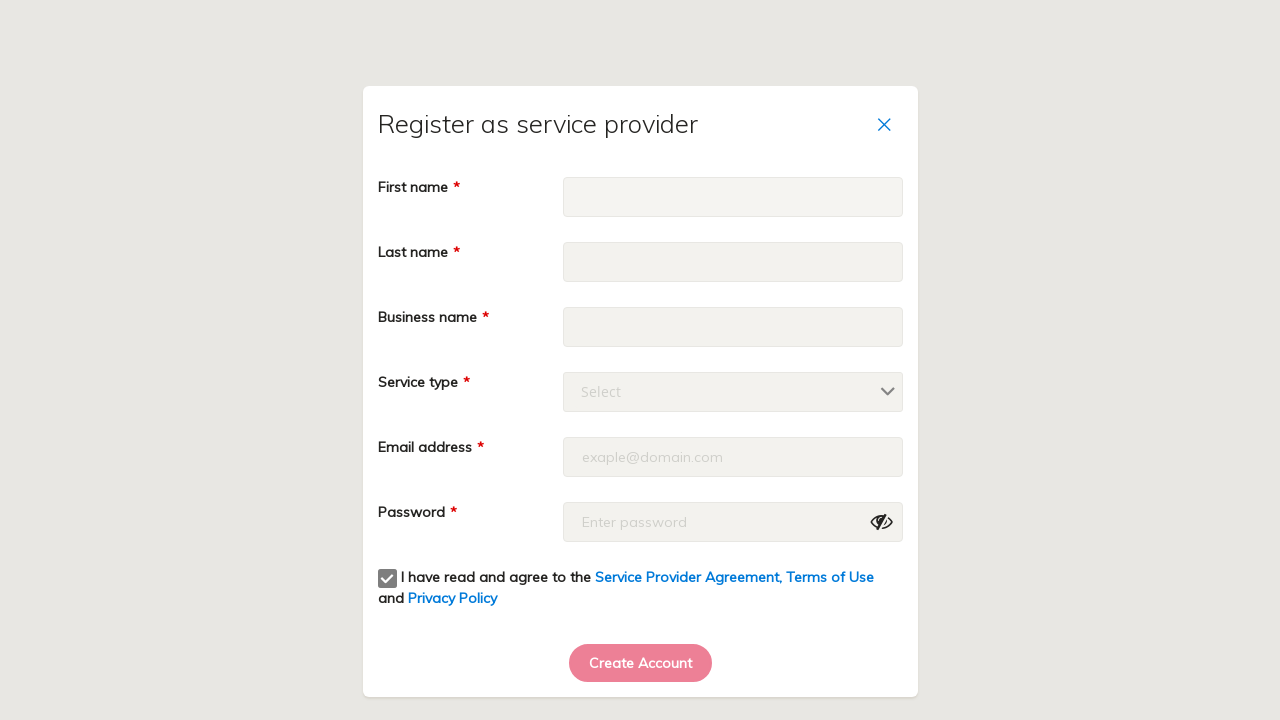

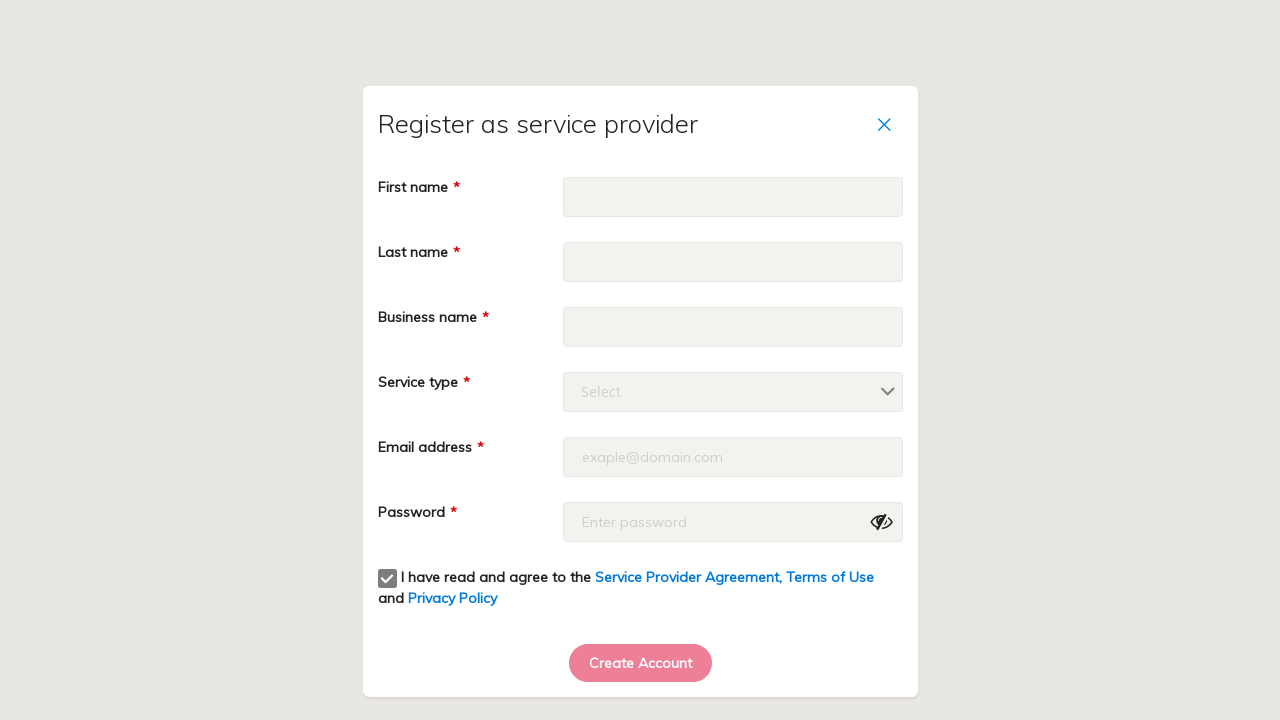